Tests a progress bar synchronization feature by navigating through UI testing concepts, entering a timer value, starting the progress bar, and selecting an option from a dropdown after completion

Starting URL: https://demoapps.qspiders.com

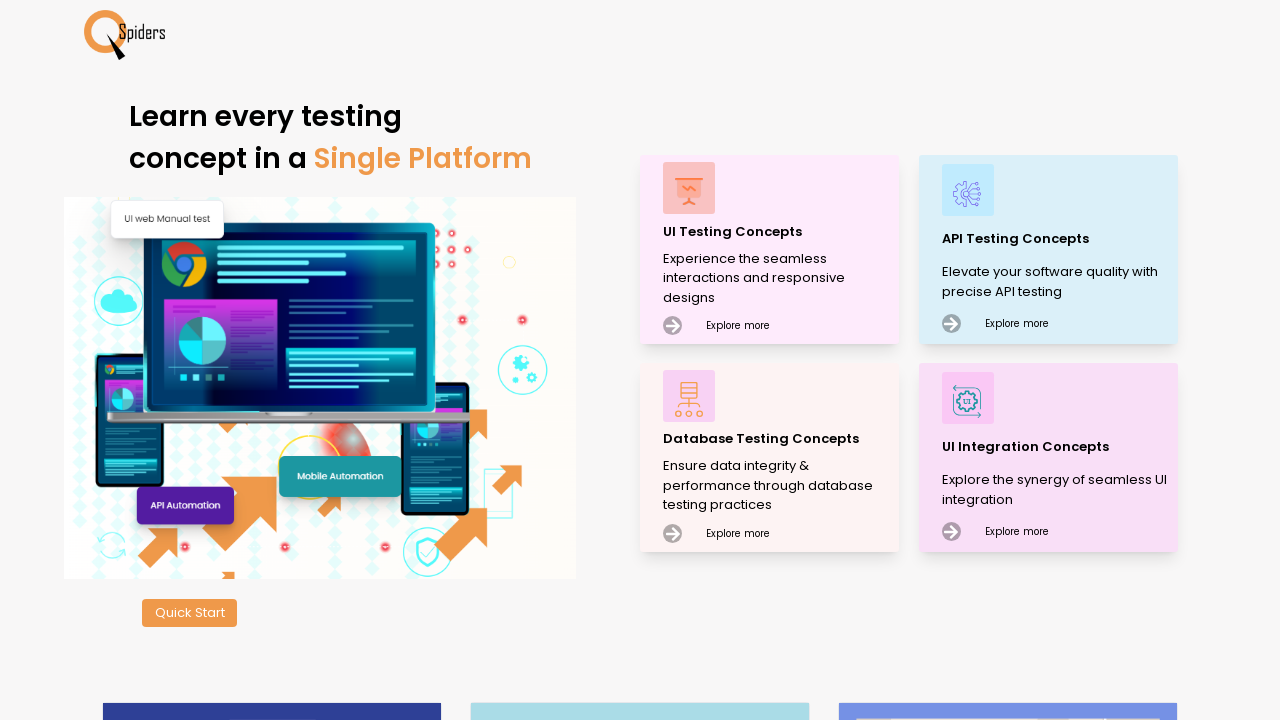

Clicked on UI Testing Concepts at (778, 232) on xpath=//p[.='UI Testing Concepts']
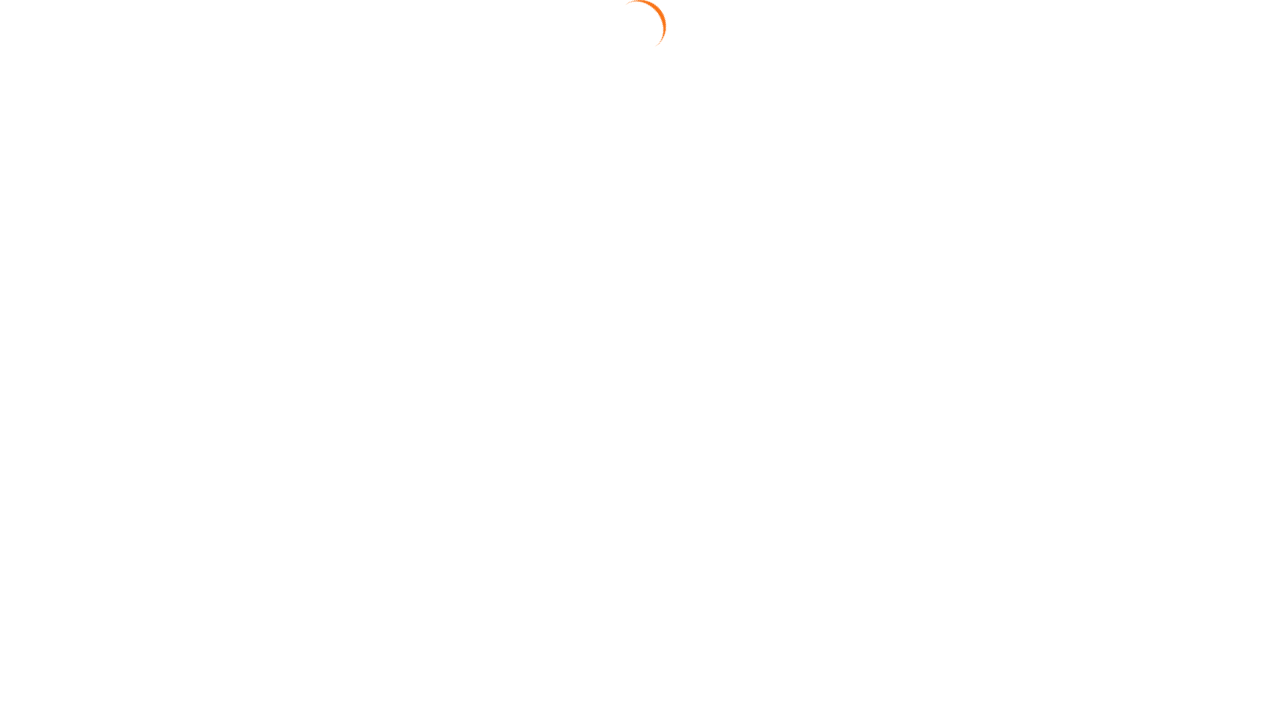

Clicked on Synchronization section at (74, 608) on xpath=//section[.='Synchronization']
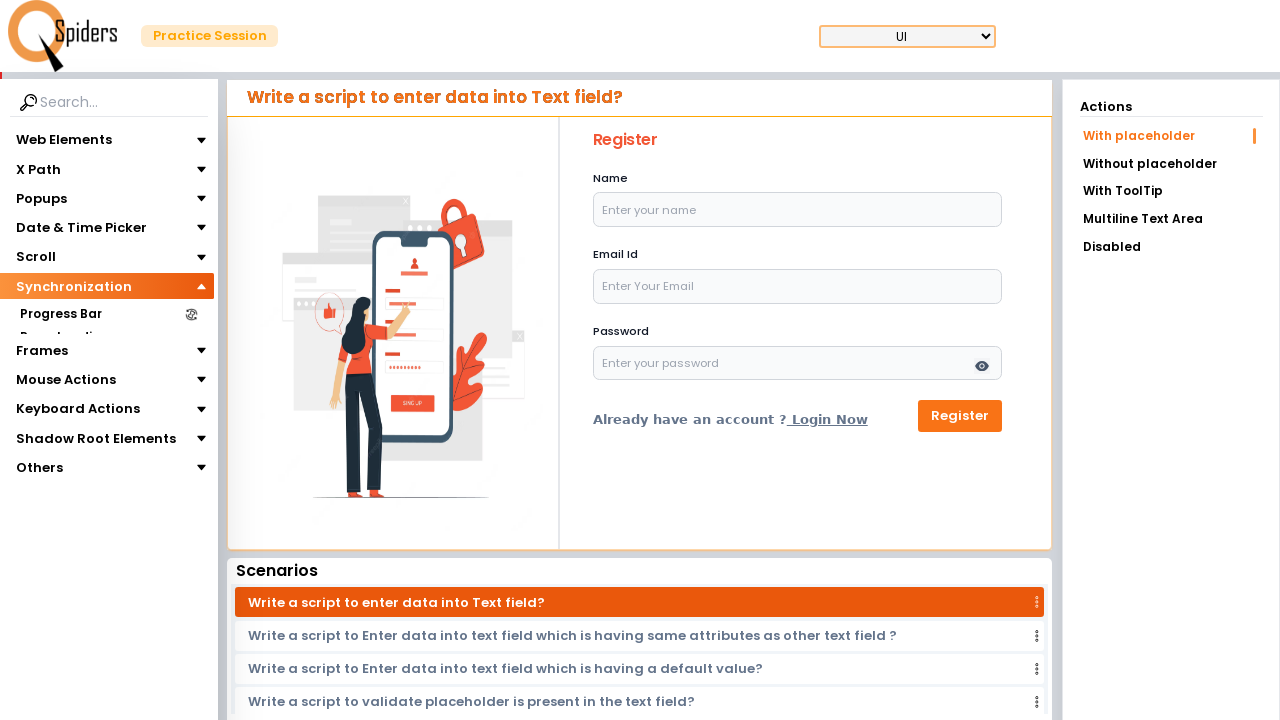

Clicked on Progress Bar option at (60, 314) on xpath=//section[.='Progress Bar']
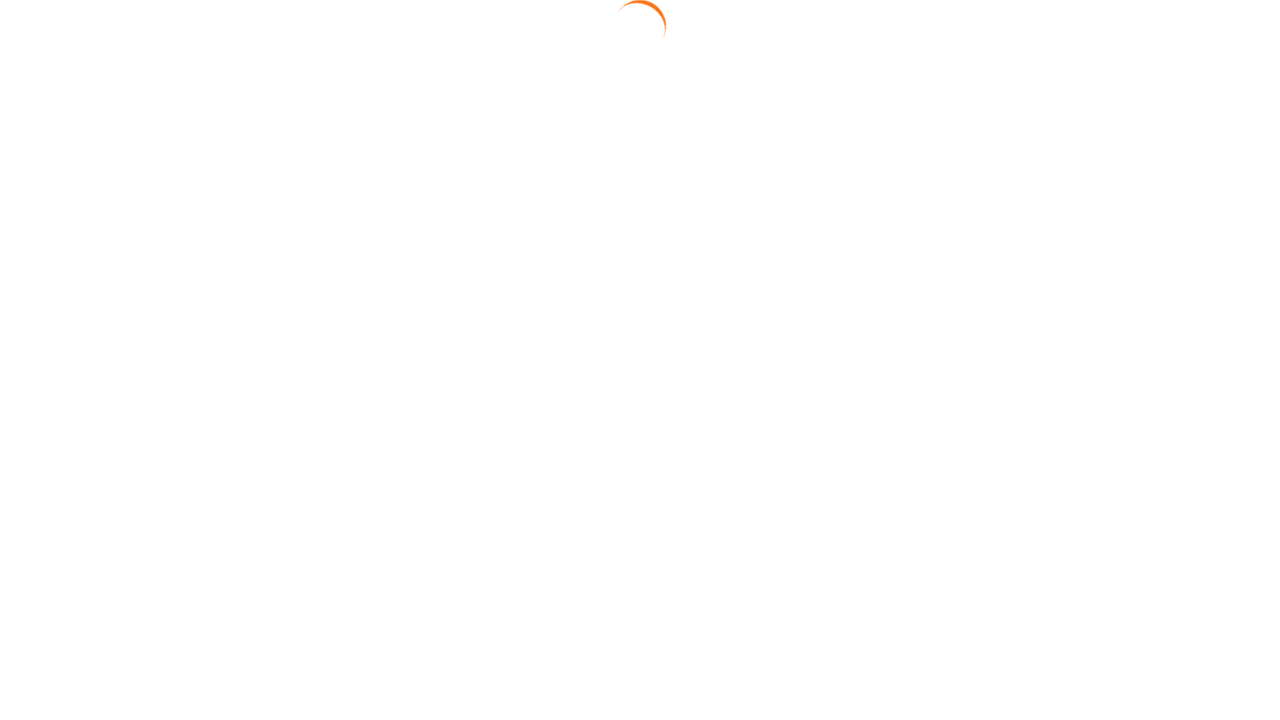

Clicked on 'With Element' link at (1171, 193) on text=With Element
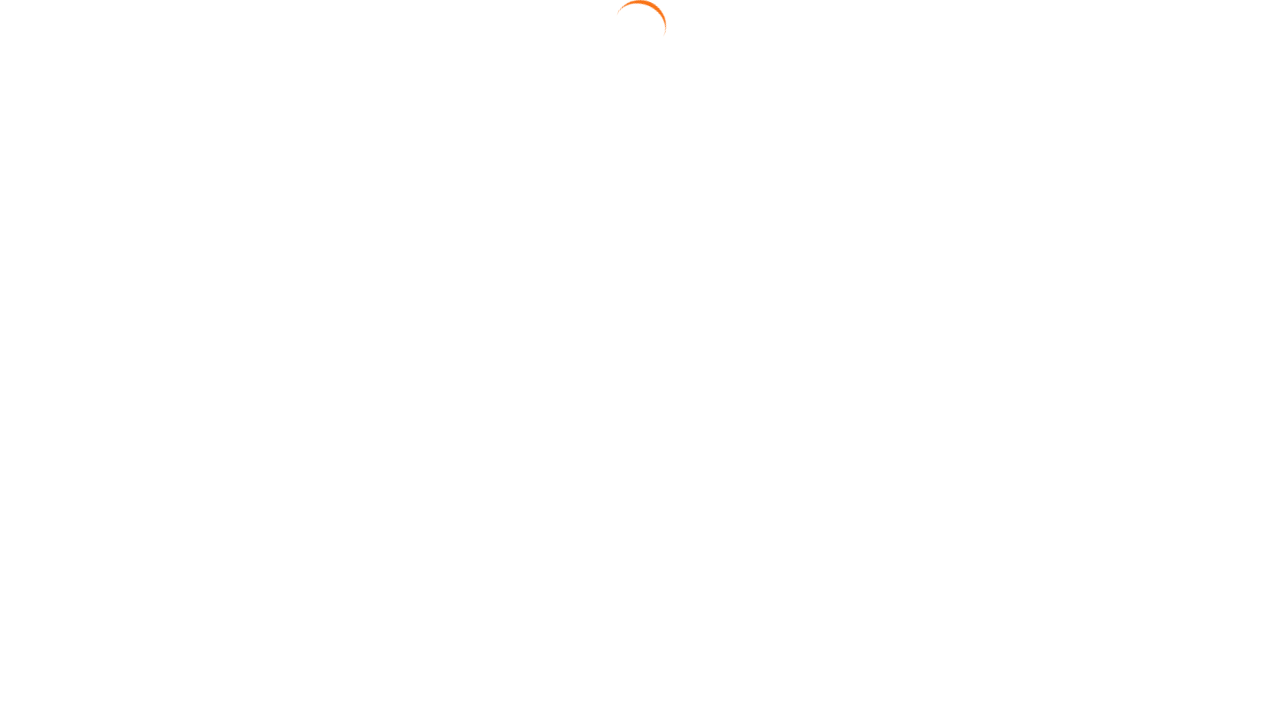

Entered timer value of 8 seconds on [placeholder='Enter time in seconds']
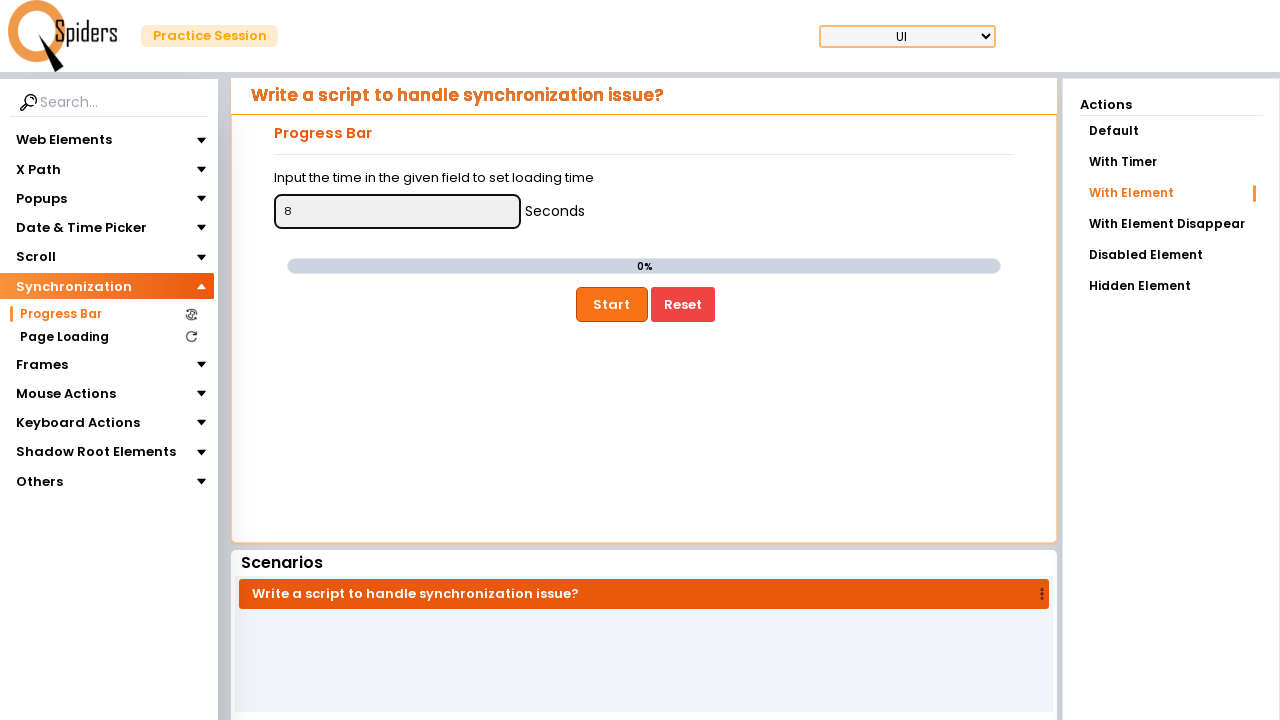

Clicked Start button to begin progress bar at (612, 304) on xpath=//button[.='Start']
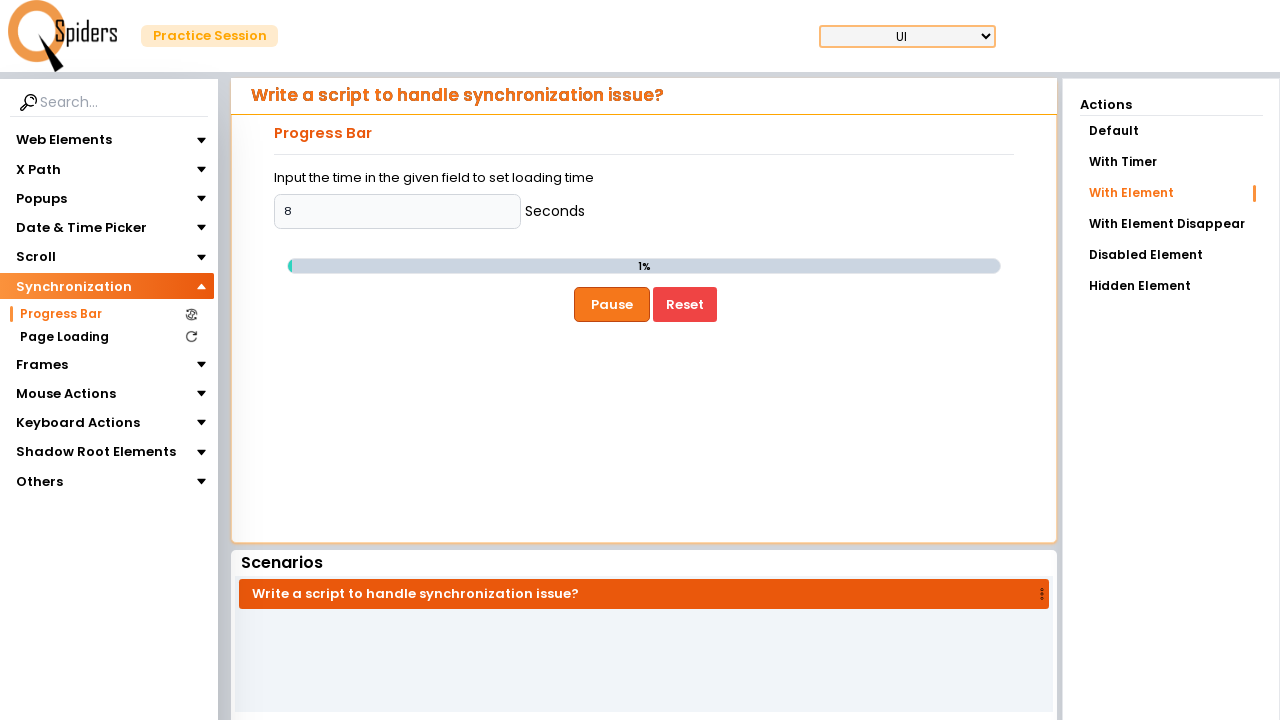

Progress bar completed and dropdown became available
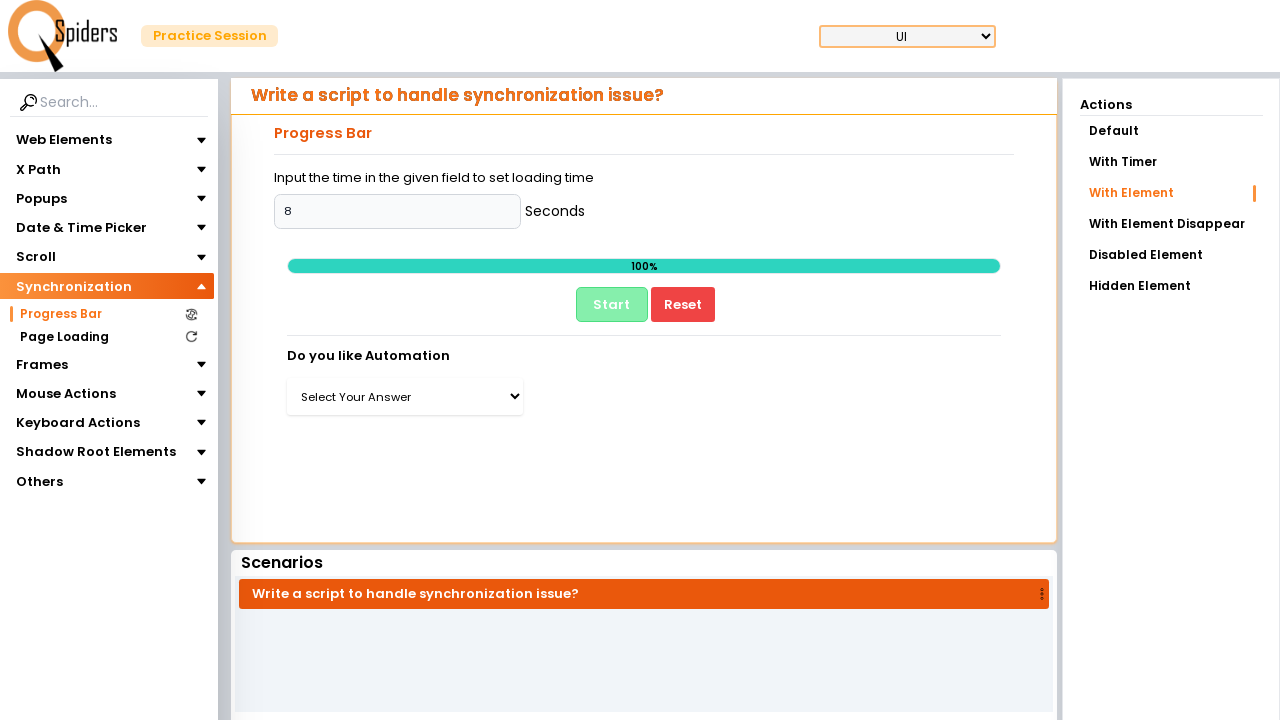

Selected 'Yes' from the 'Do you like Automation' dropdown on //p[.='Do you like Automation']/ancestor::section//select
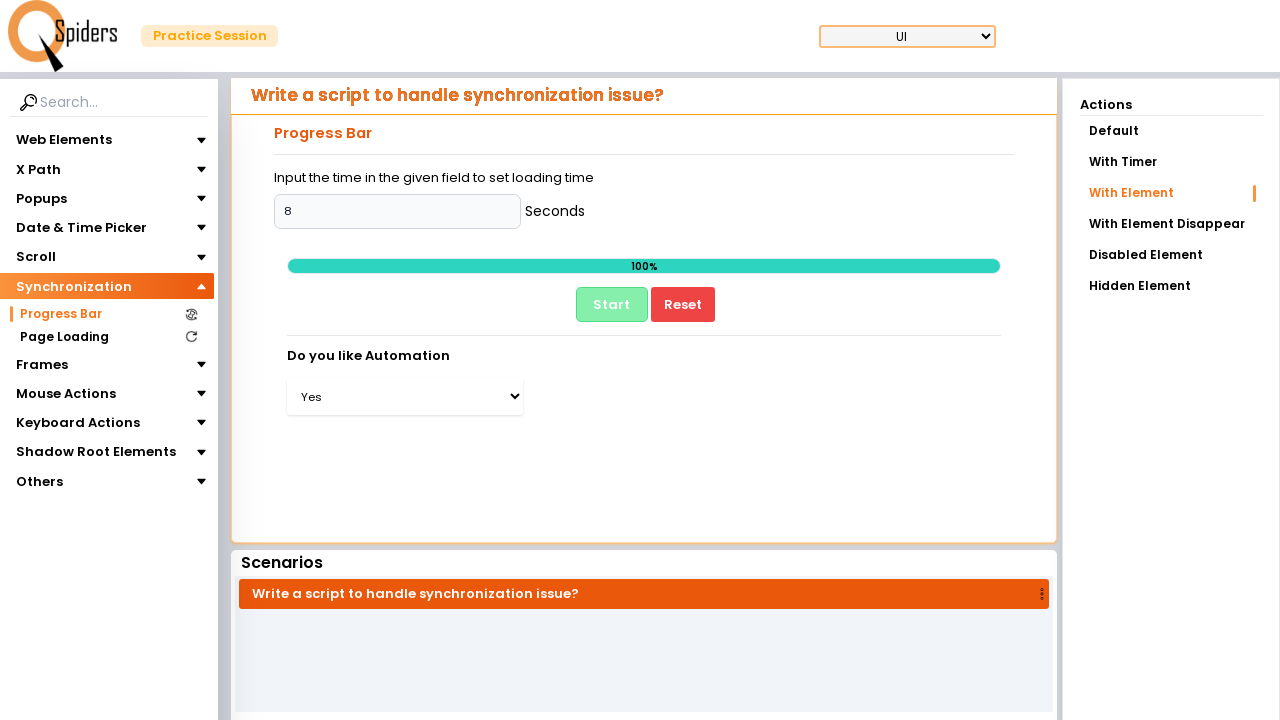

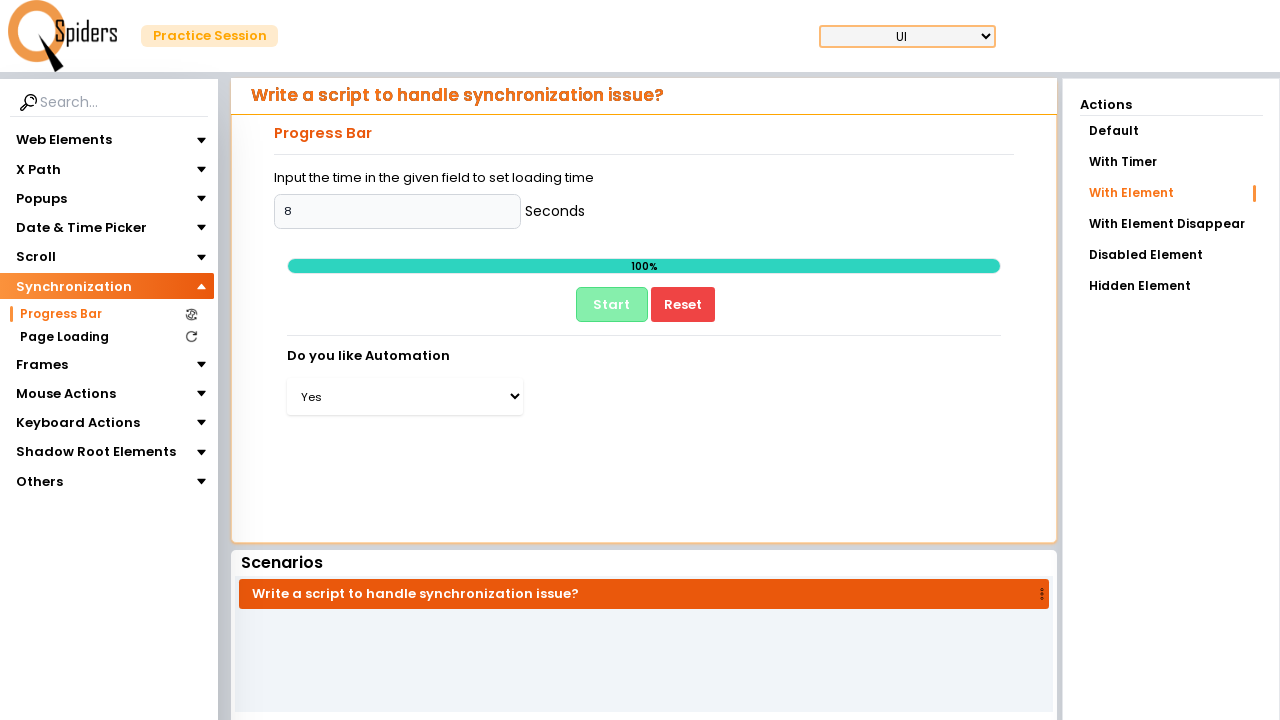